Tests opening multiple links in new tabs from a specific column in the footer section and retrieves the title of each opened page

Starting URL: https://qaclickacademy.com/practice.php

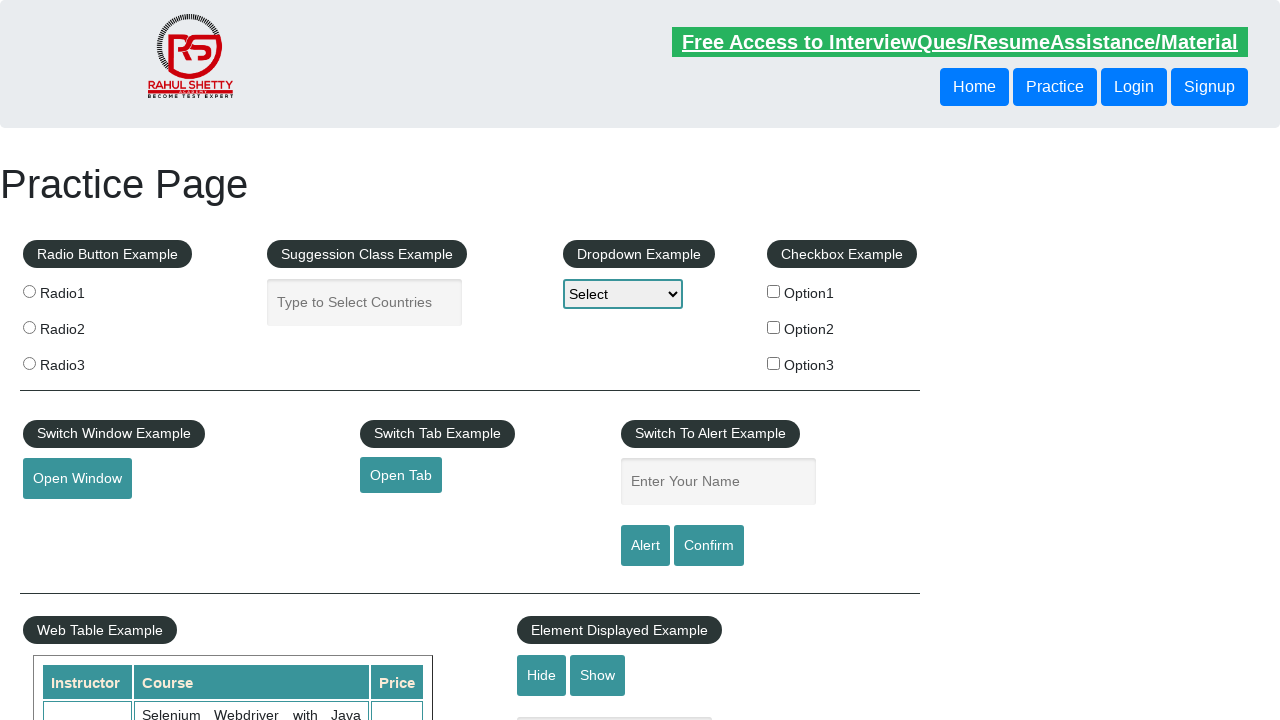

Retrieved all links from first column of footer table
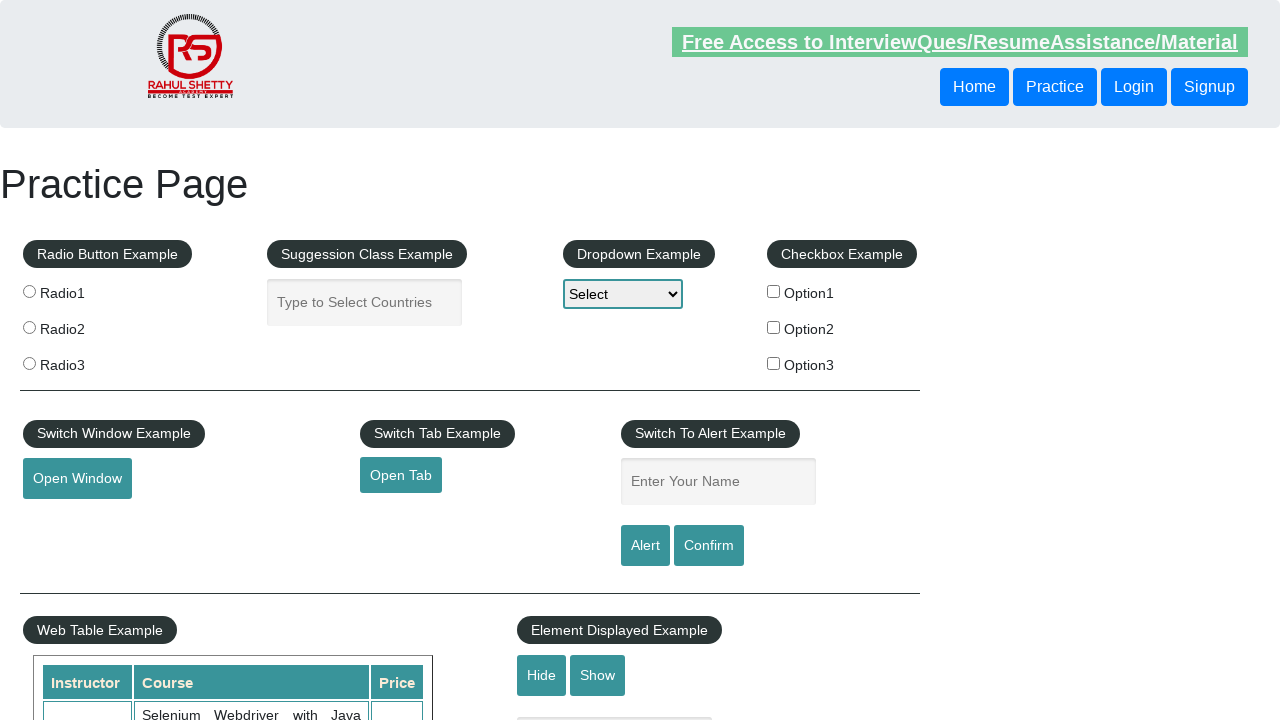

Stored original tab reference
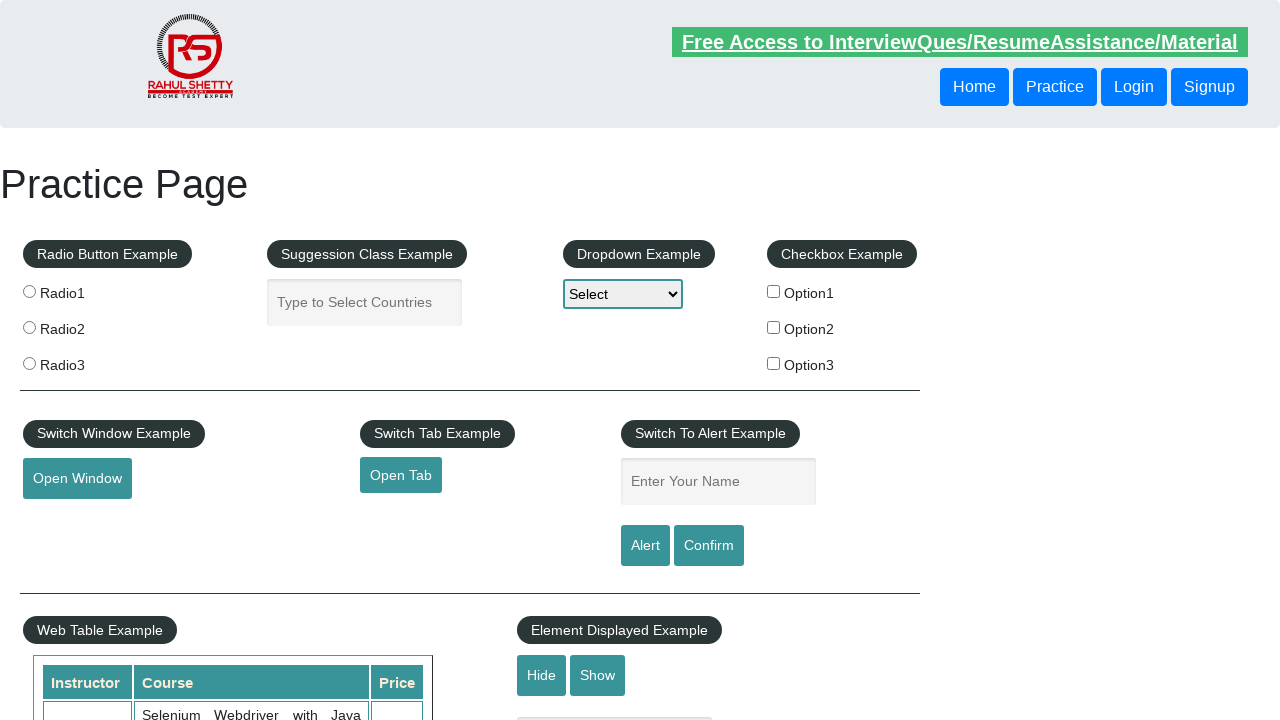

Opened footer link 1 in new tab using Ctrl+Click at (68, 520) on #gf-BIG table tbody tr td:nth-child(1) ul a >> nth=1
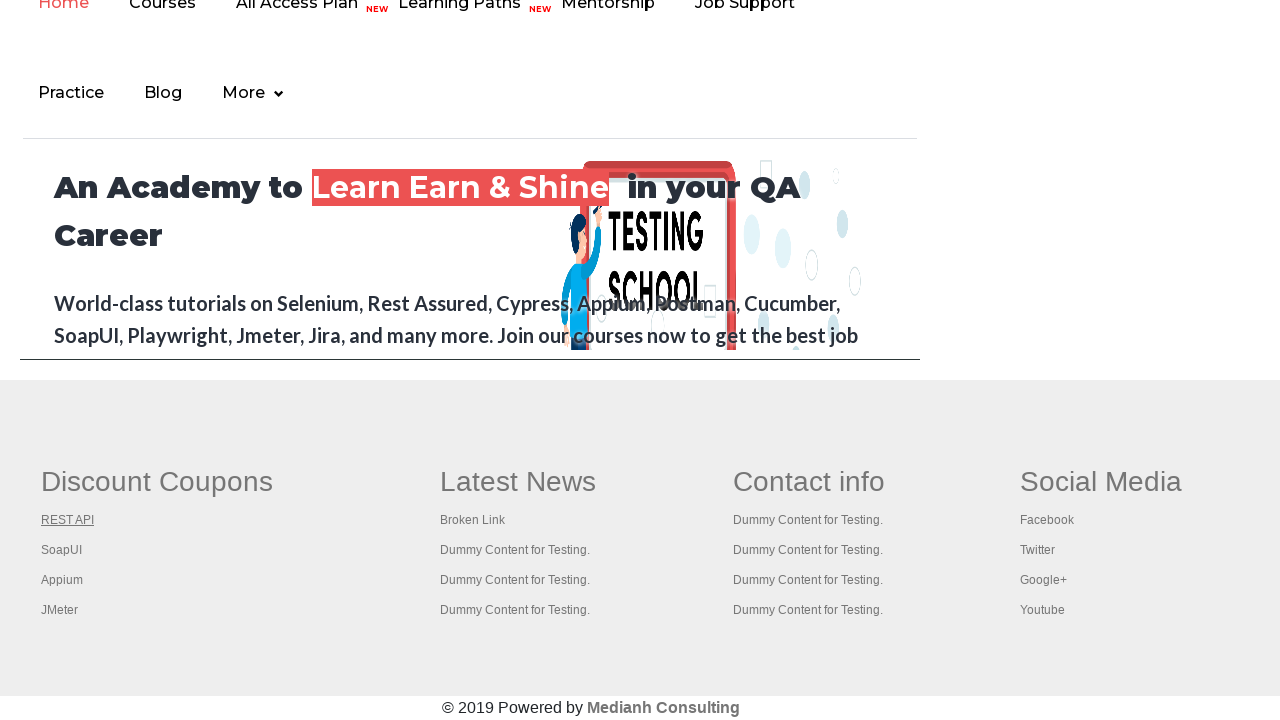

Opened footer link 2 in new tab using Ctrl+Click at (62, 550) on #gf-BIG table tbody tr td:nth-child(1) ul a >> nth=2
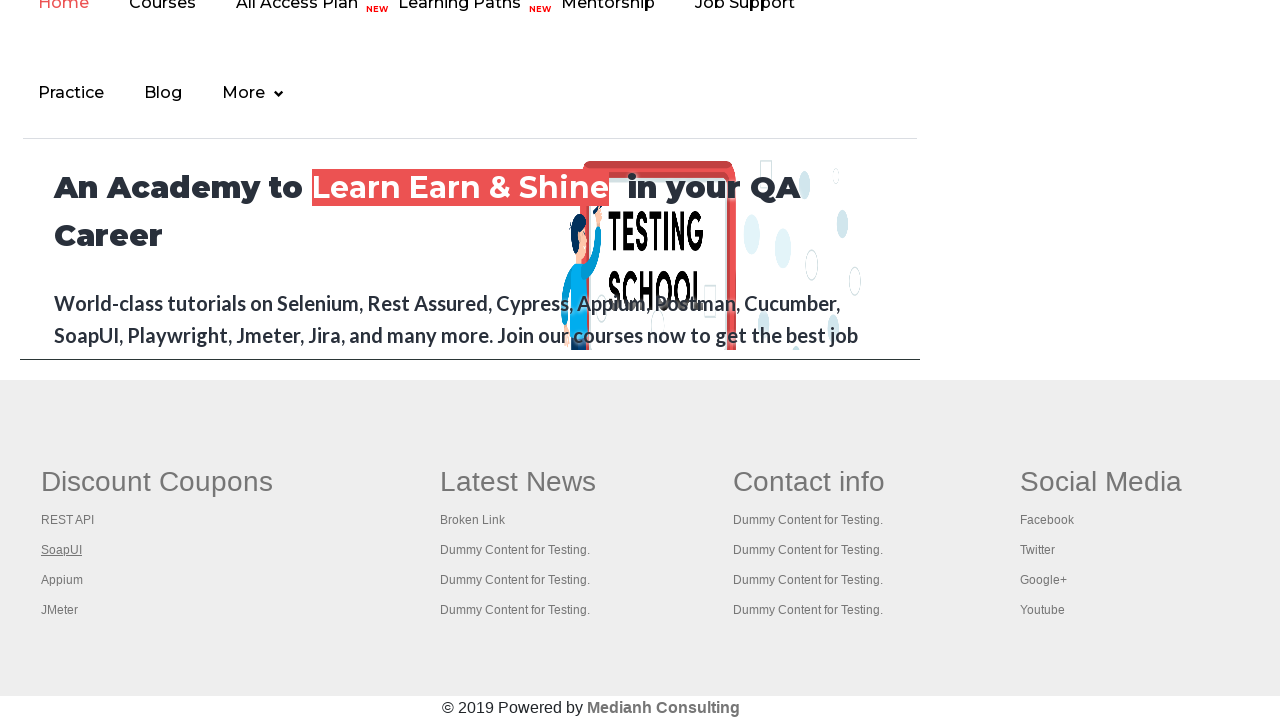

Opened footer link 3 in new tab using Ctrl+Click at (62, 580) on #gf-BIG table tbody tr td:nth-child(1) ul a >> nth=3
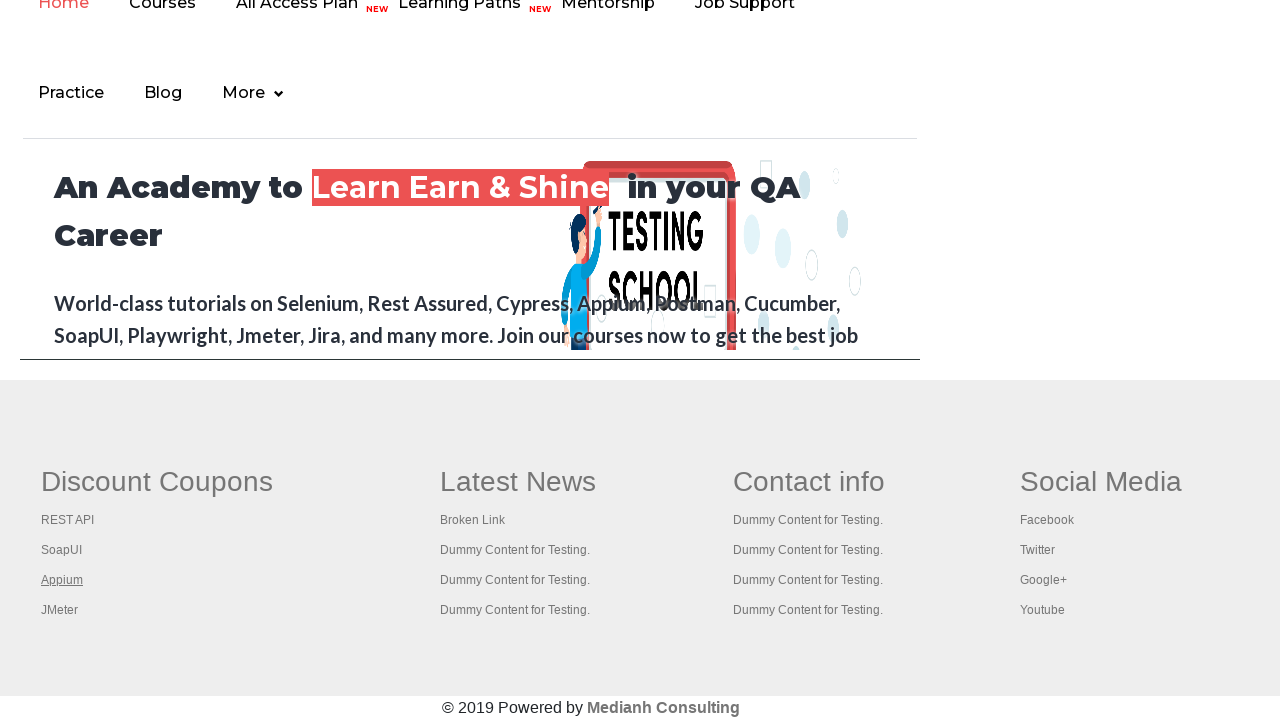

Opened footer link 4 in new tab using Ctrl+Click at (60, 610) on #gf-BIG table tbody tr td:nth-child(1) ul a >> nth=4
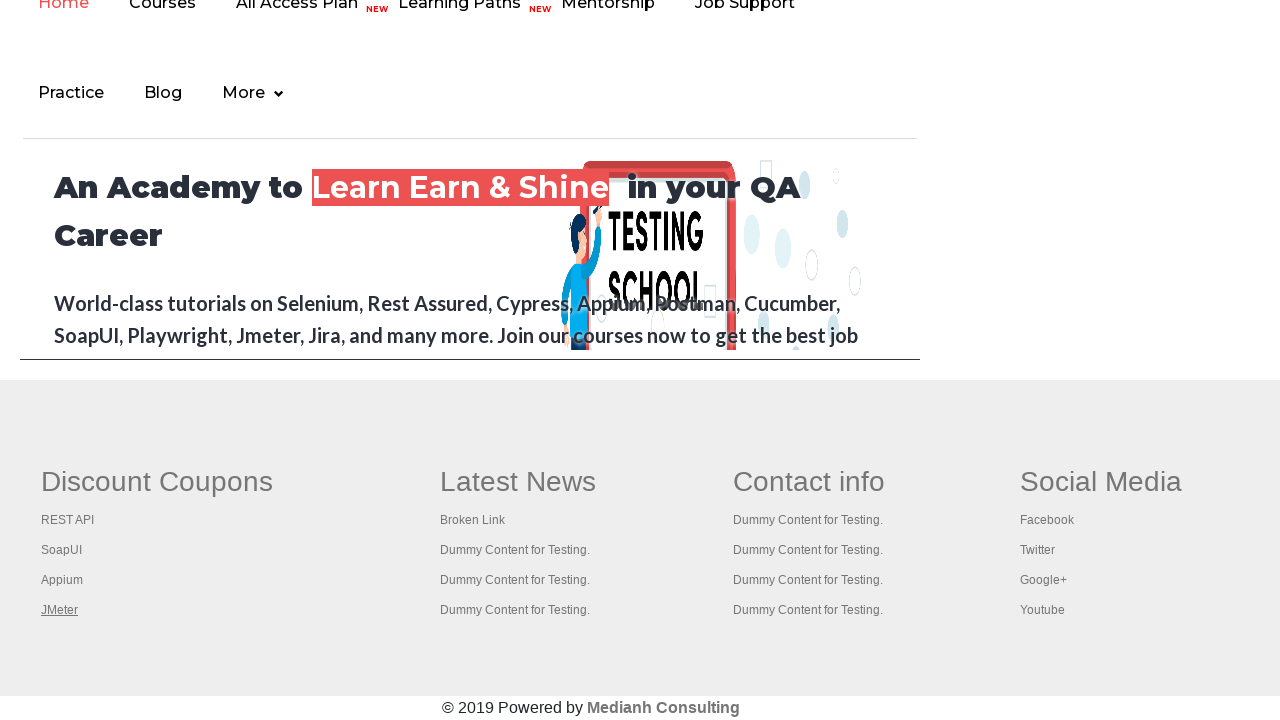

Retrieved all open browser tabs/pages
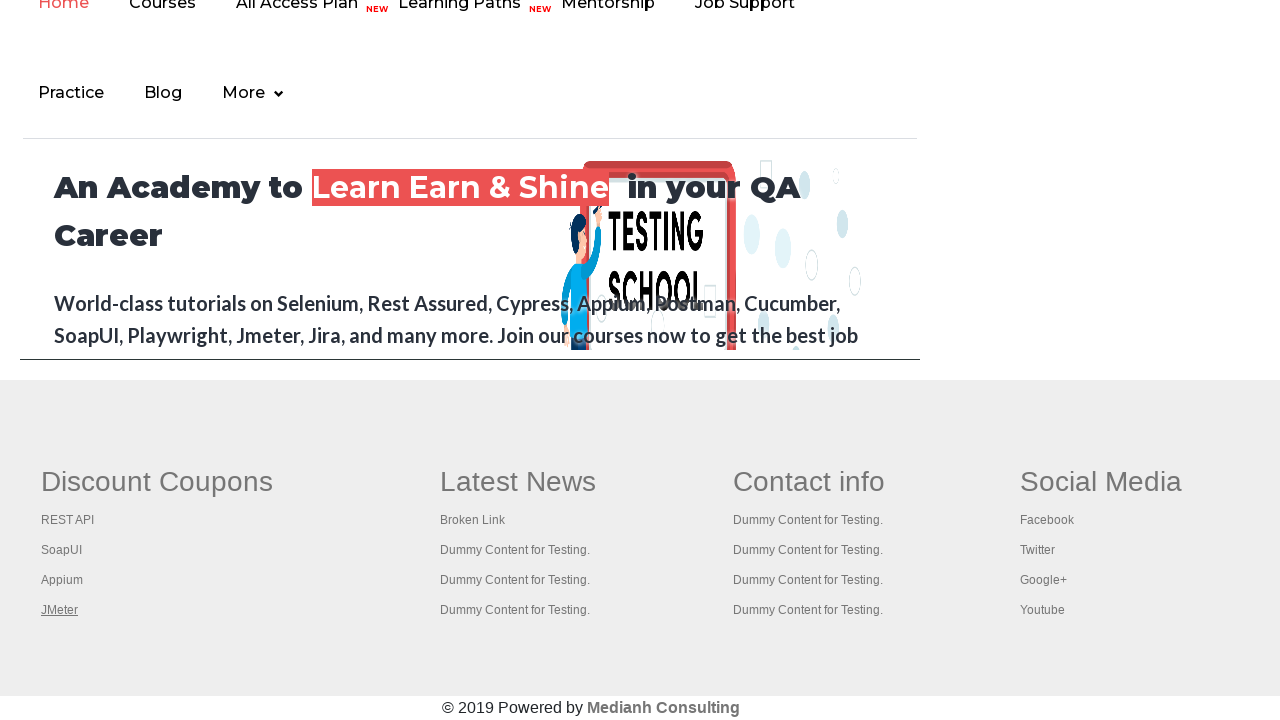

Brought tab to front
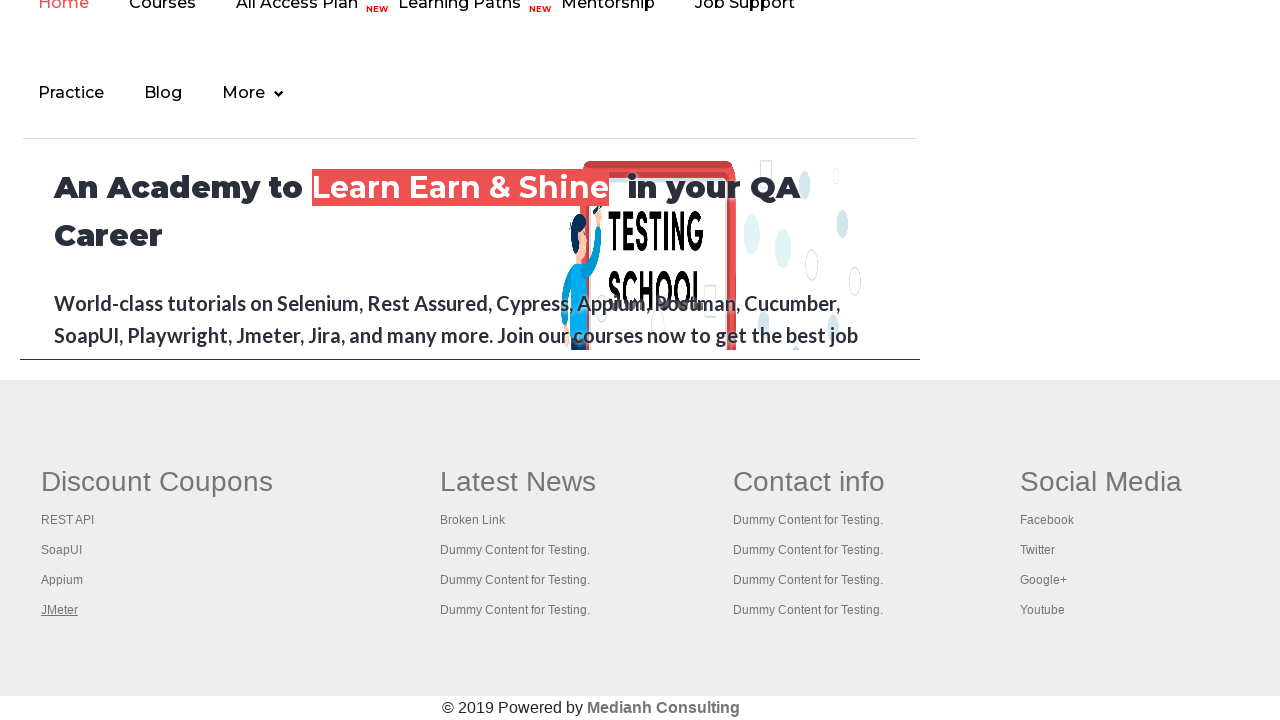

Waited for page to load (domcontentloaded state)
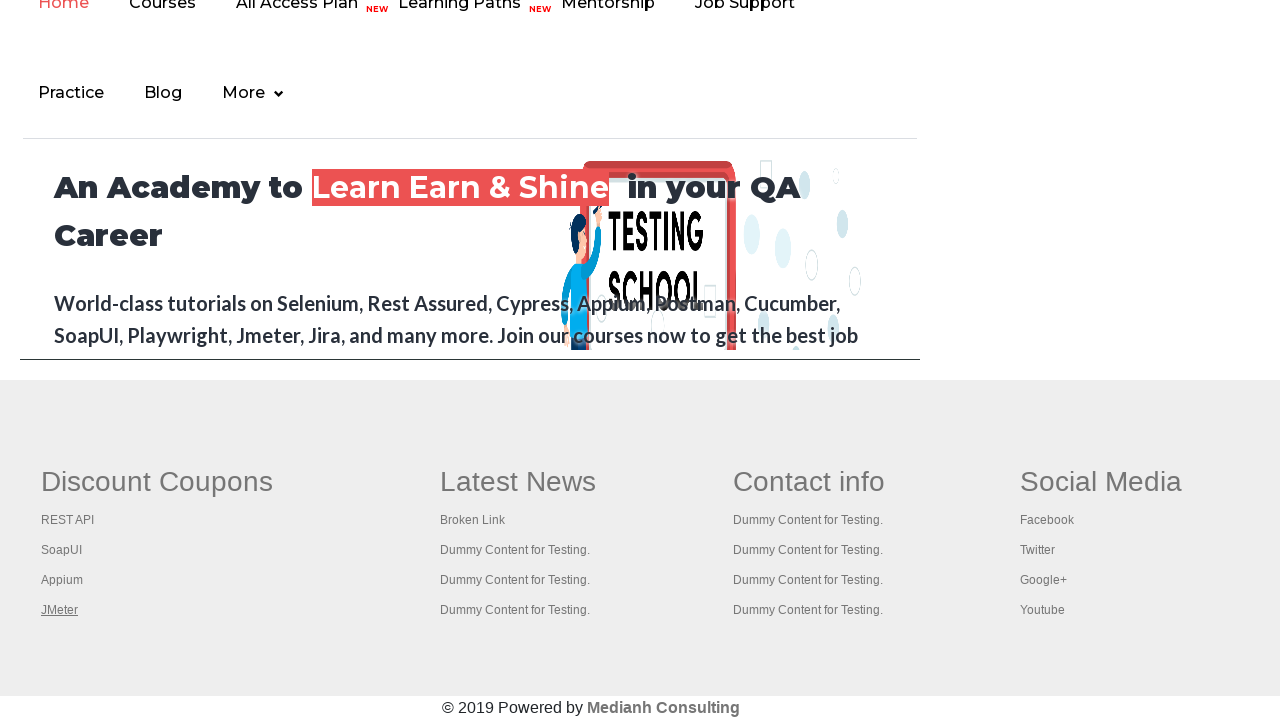

Retrieved page title: Practice Page
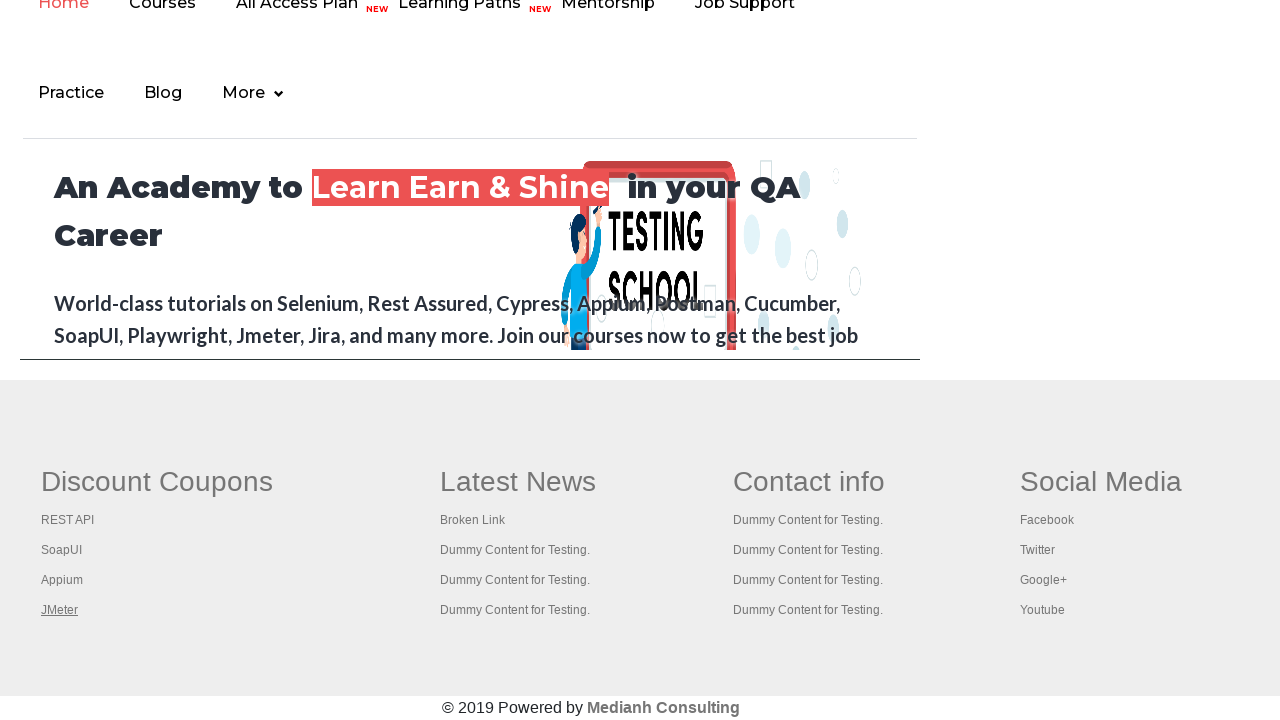

Brought tab to front
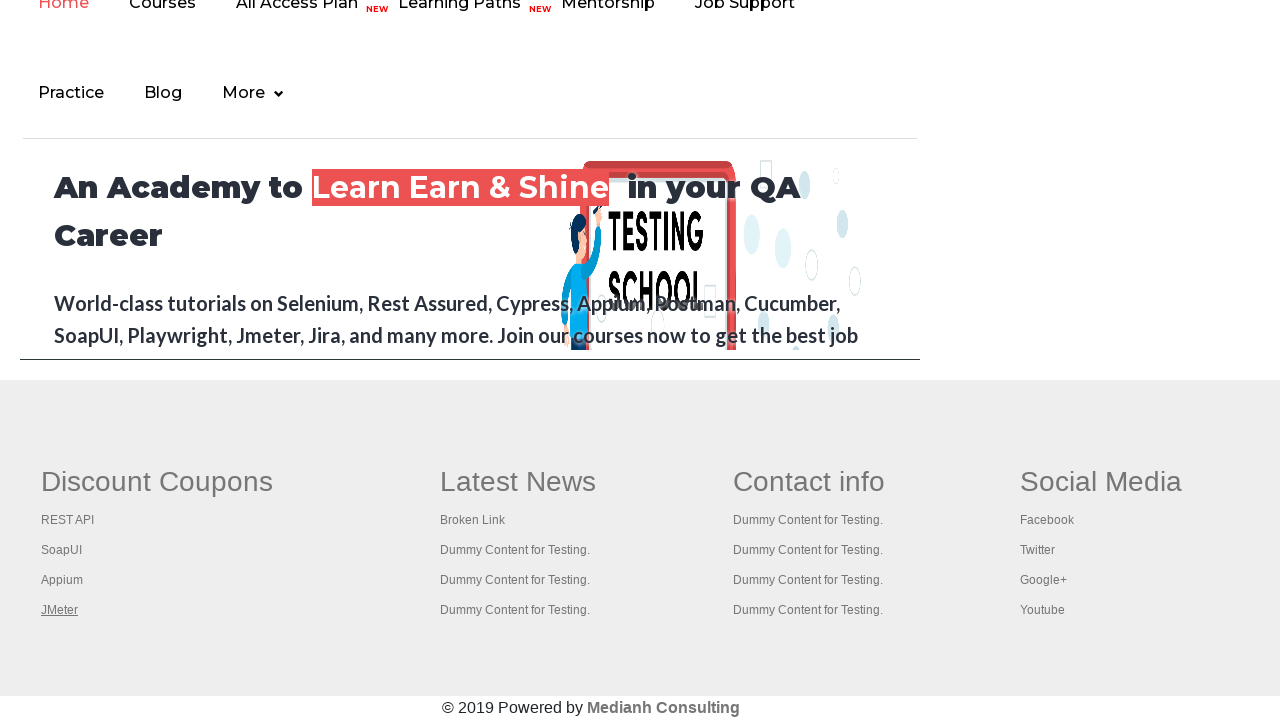

Waited for page to load (domcontentloaded state)
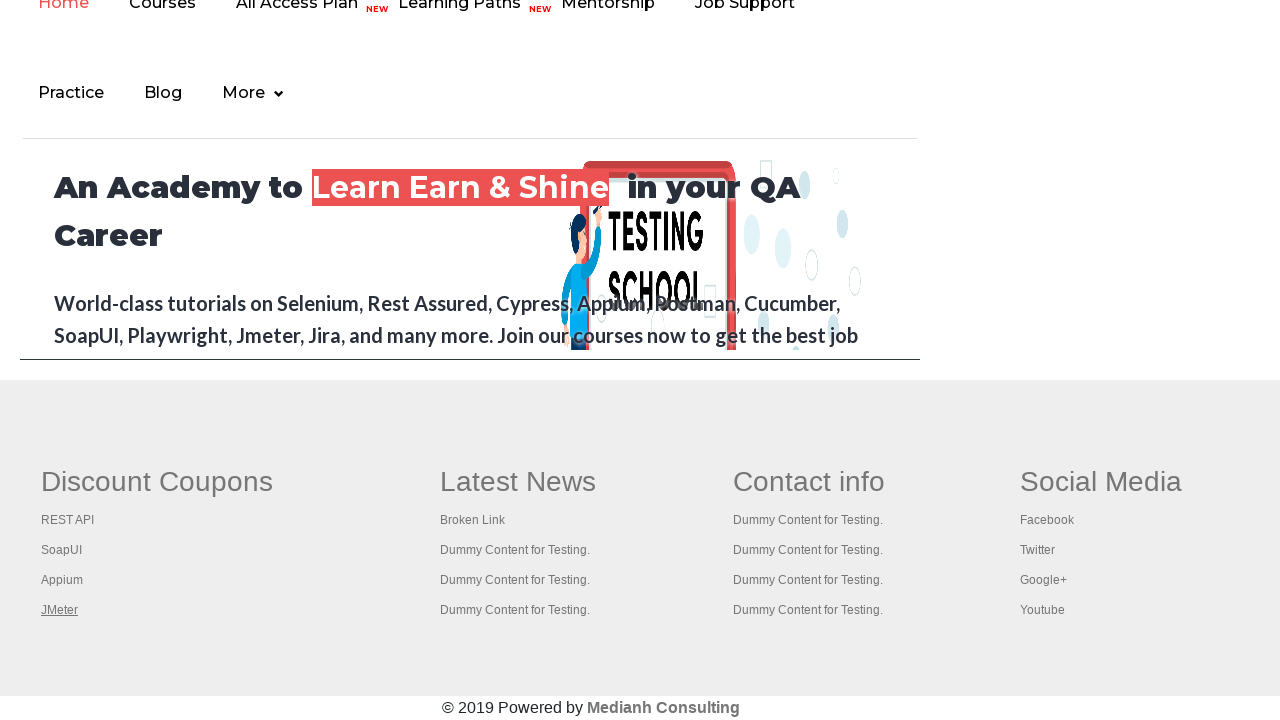

Retrieved page title: REST API Tutorial
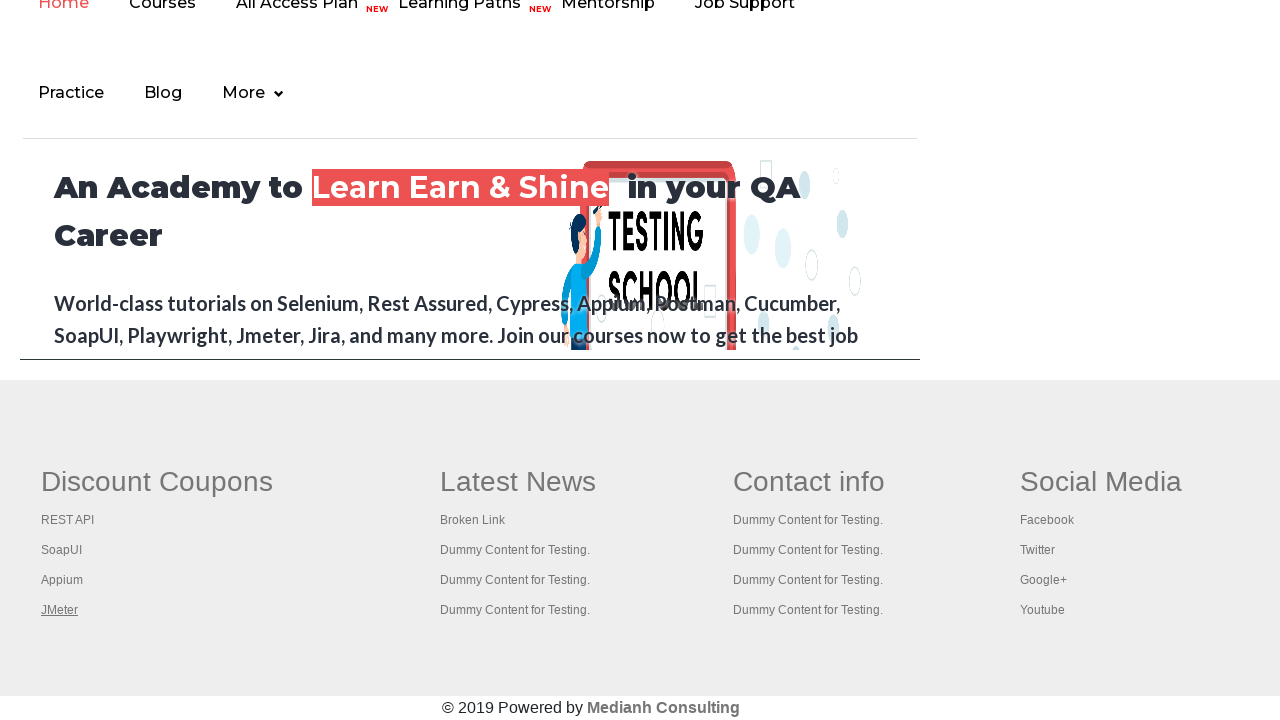

Brought tab to front
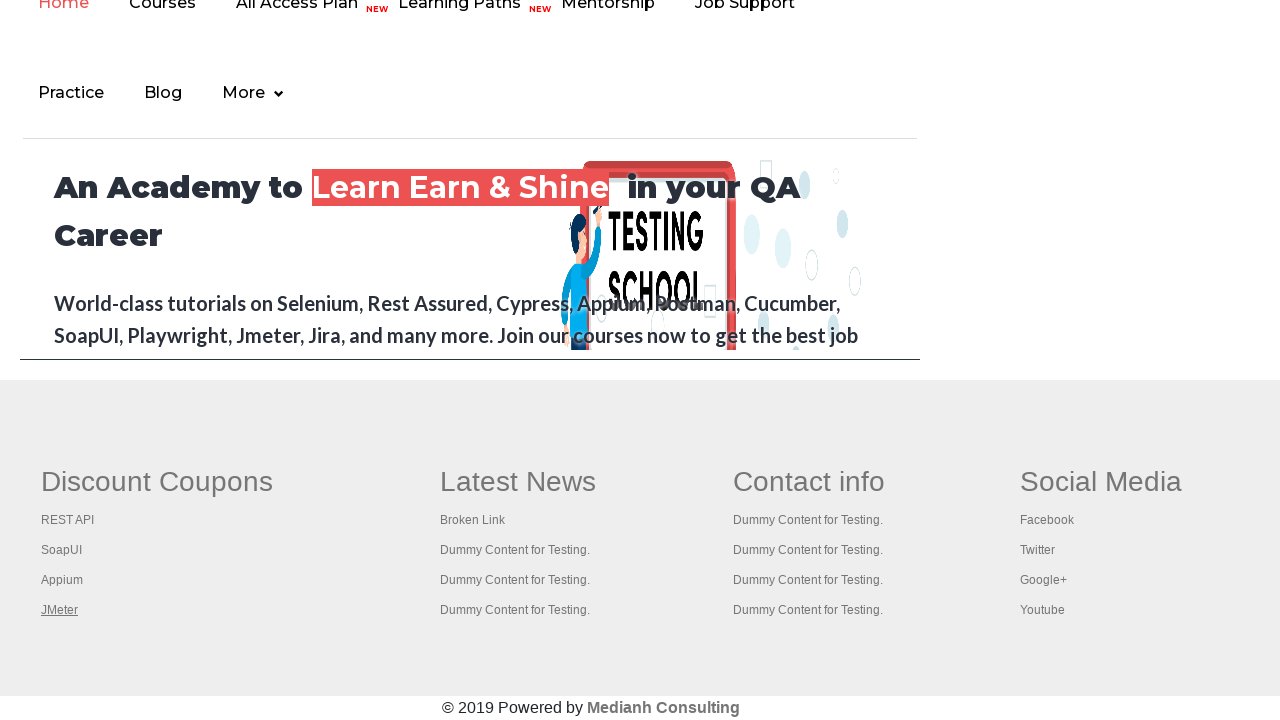

Waited for page to load (domcontentloaded state)
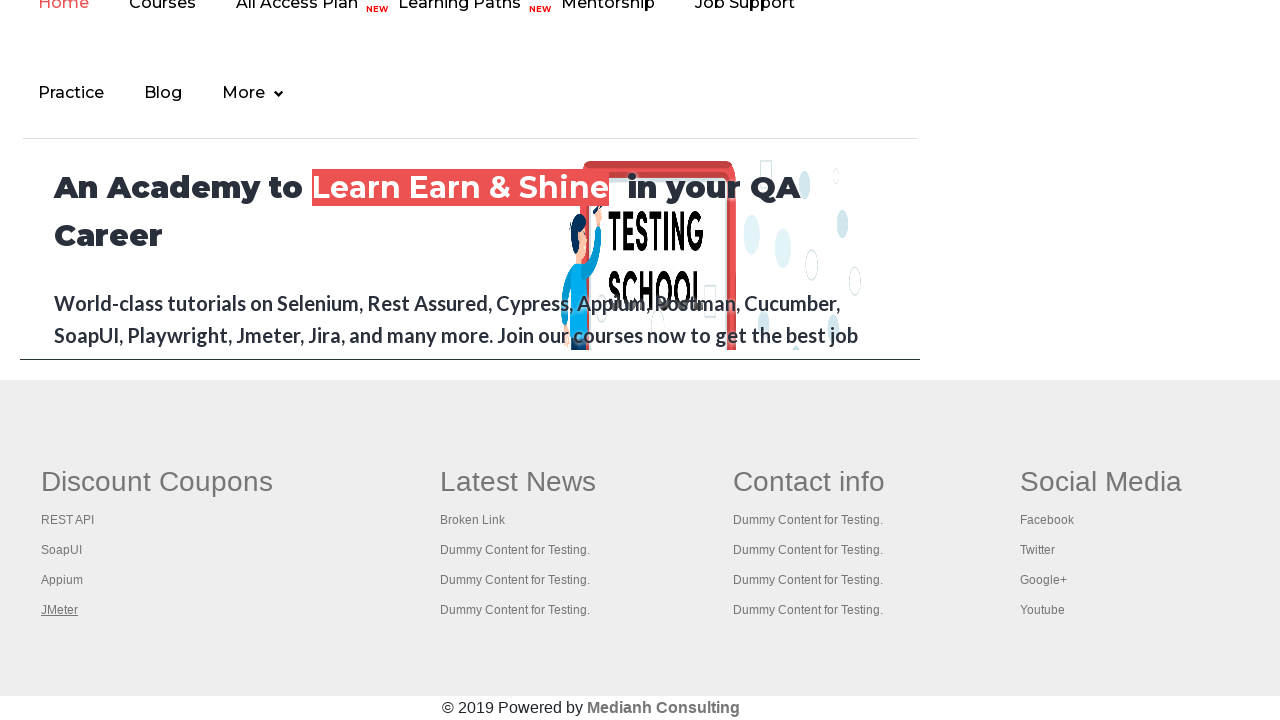

Retrieved page title: The World’s Most Popular API Testing Tool | SoapUI
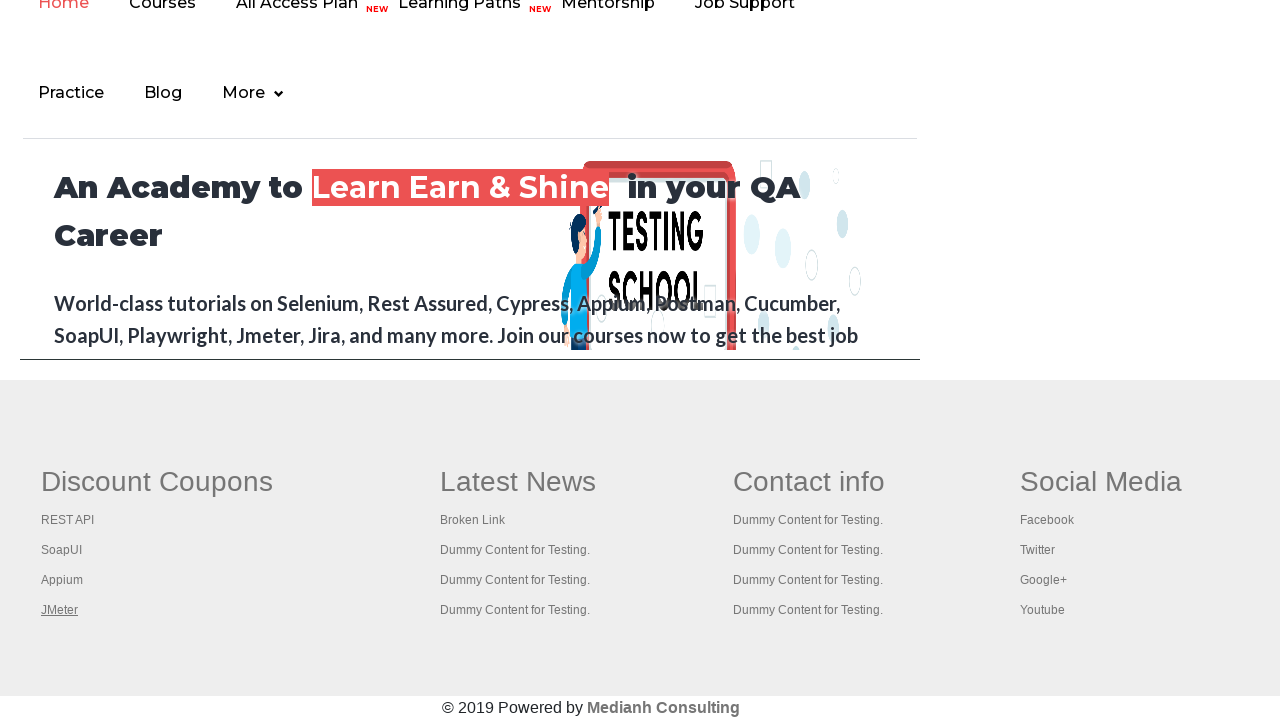

Brought tab to front
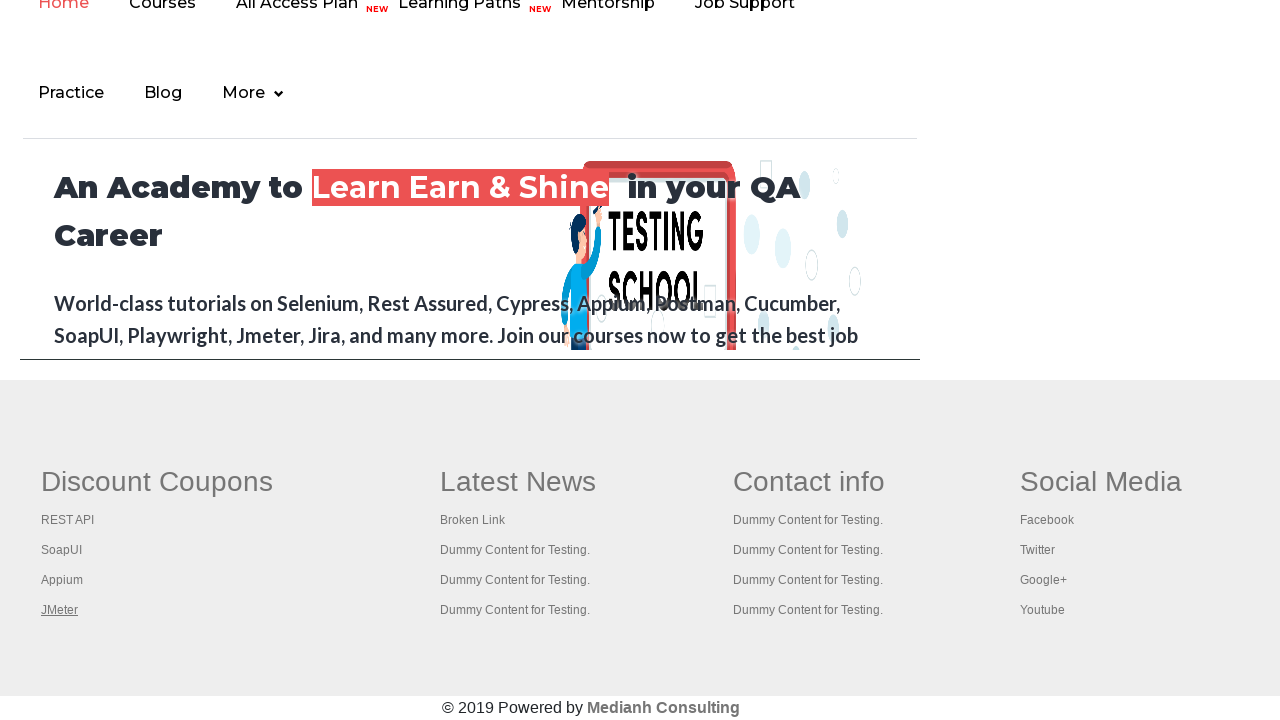

Waited for page to load (domcontentloaded state)
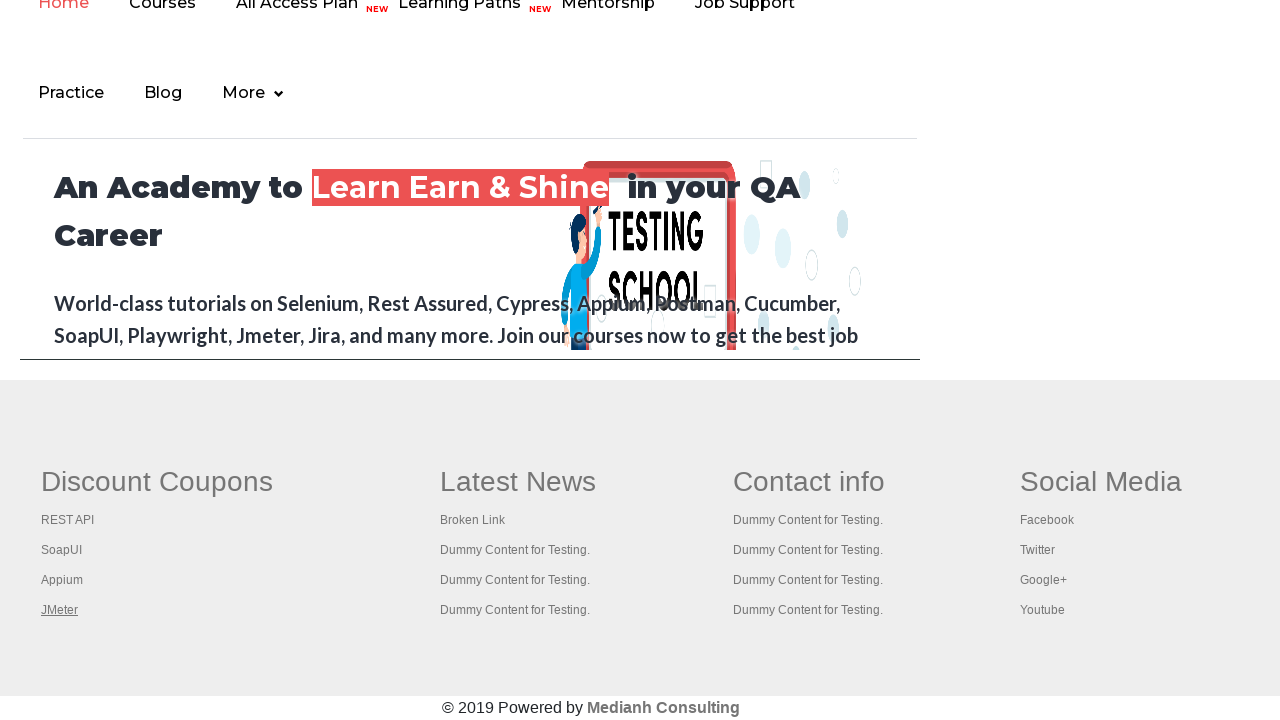

Retrieved page title: Appium tutorial for Mobile Apps testing | RahulShetty Academy | Rahul
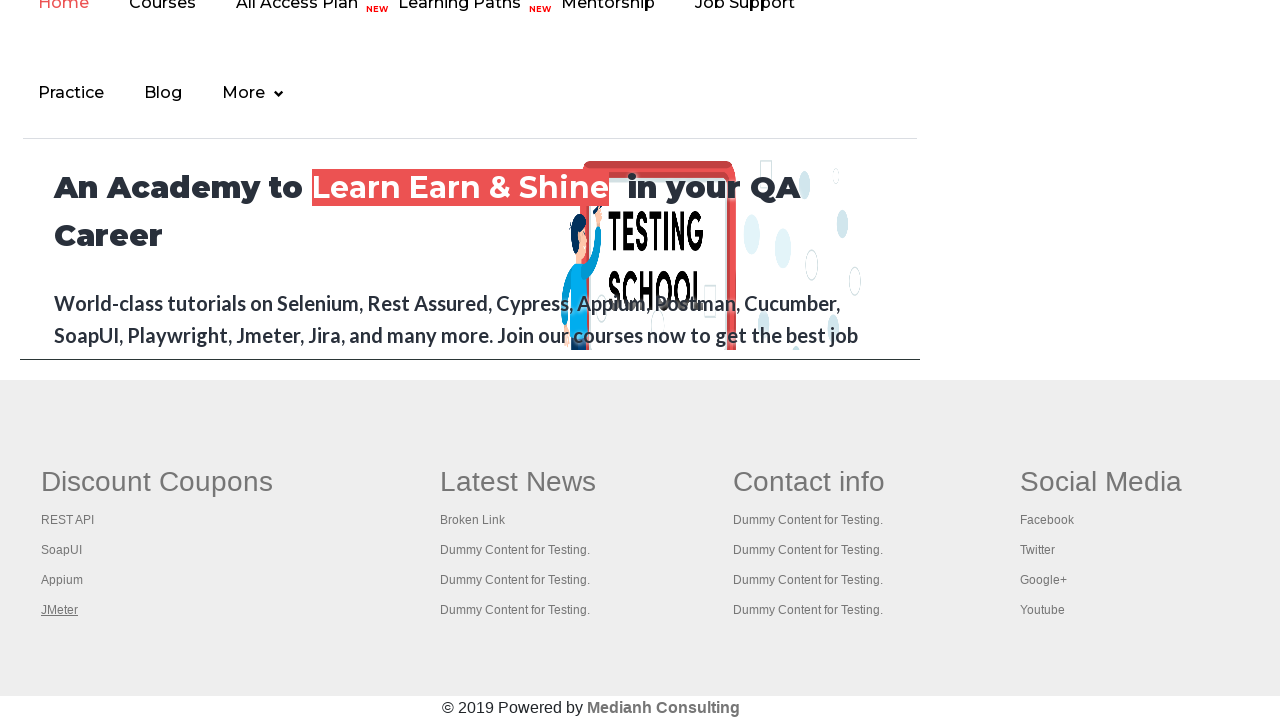

Brought tab to front
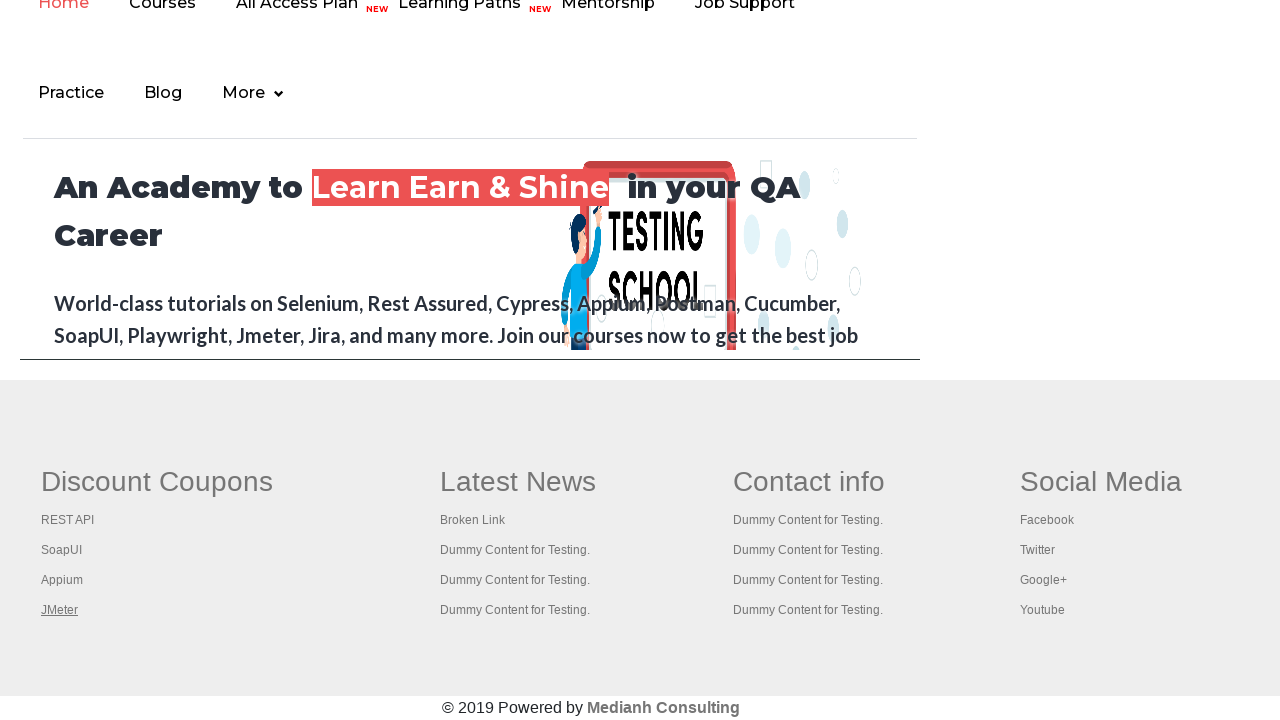

Waited for page to load (domcontentloaded state)
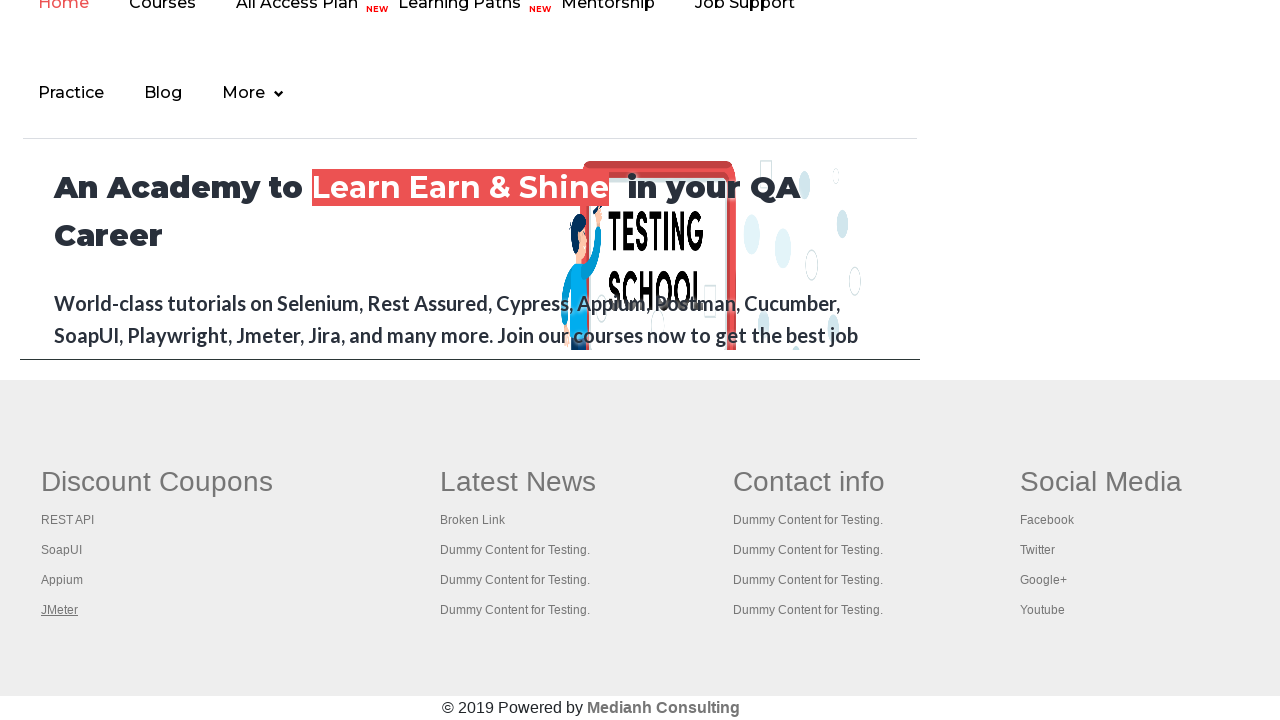

Retrieved page title: Apache JMeter - Apache JMeter™
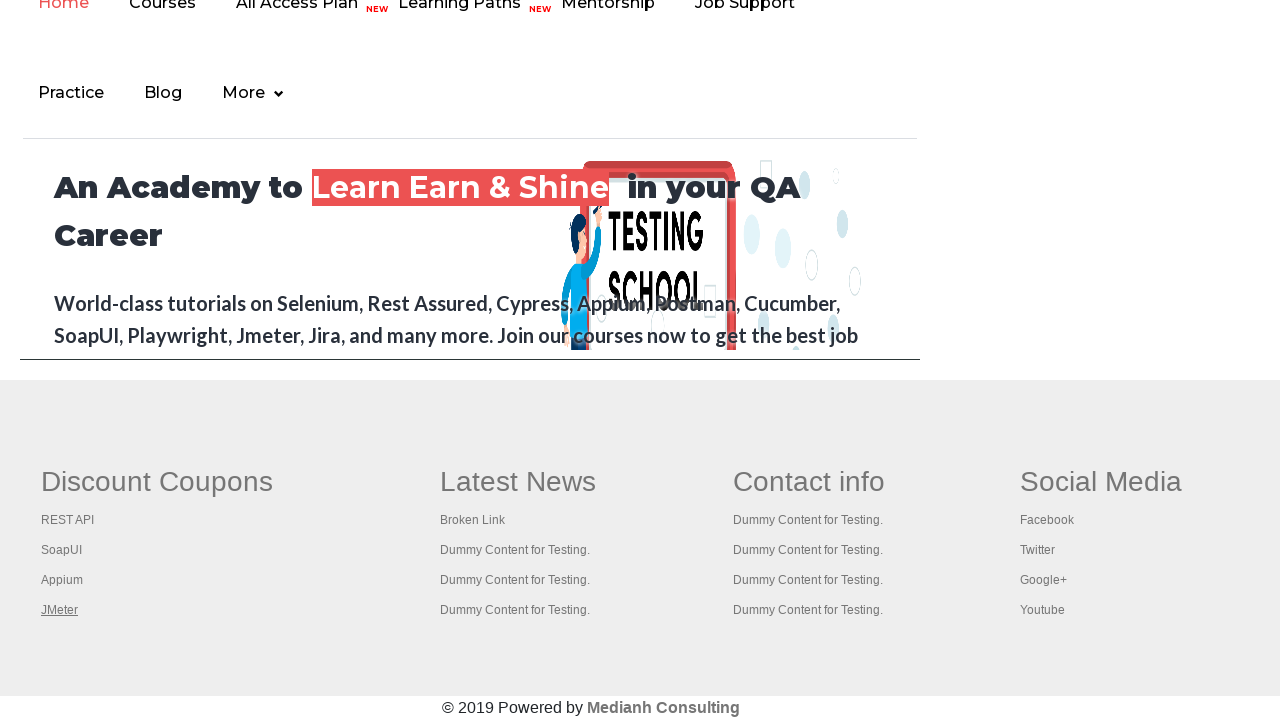

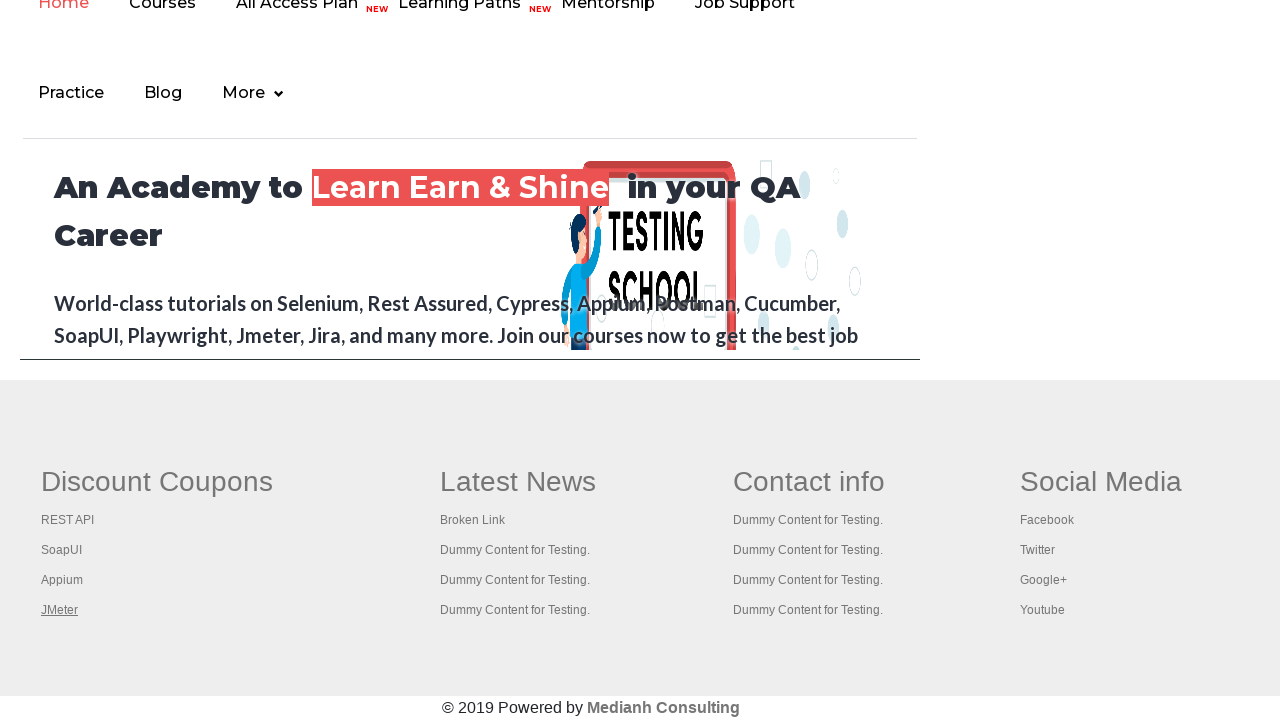